Tests the registration page by filling in the username textbox field using CSS selector

Starting URL: https://adactinhotelapp.com/Register.php

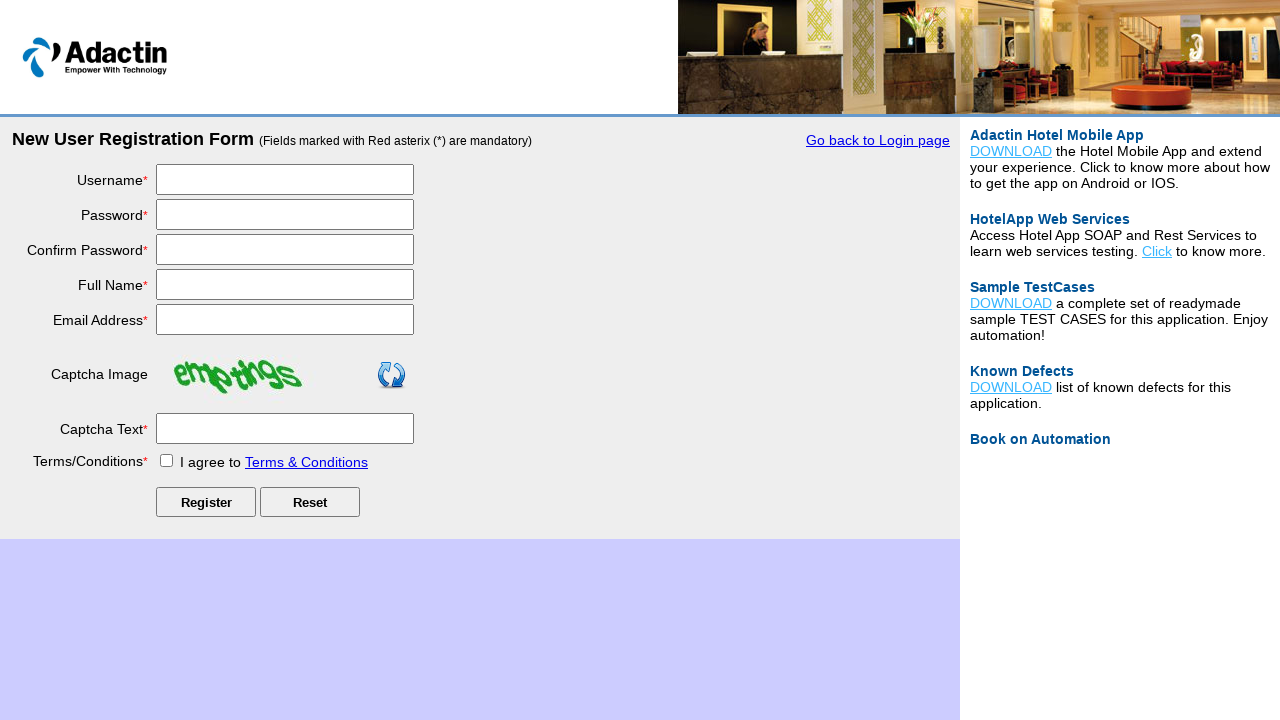

Navigated to registration page
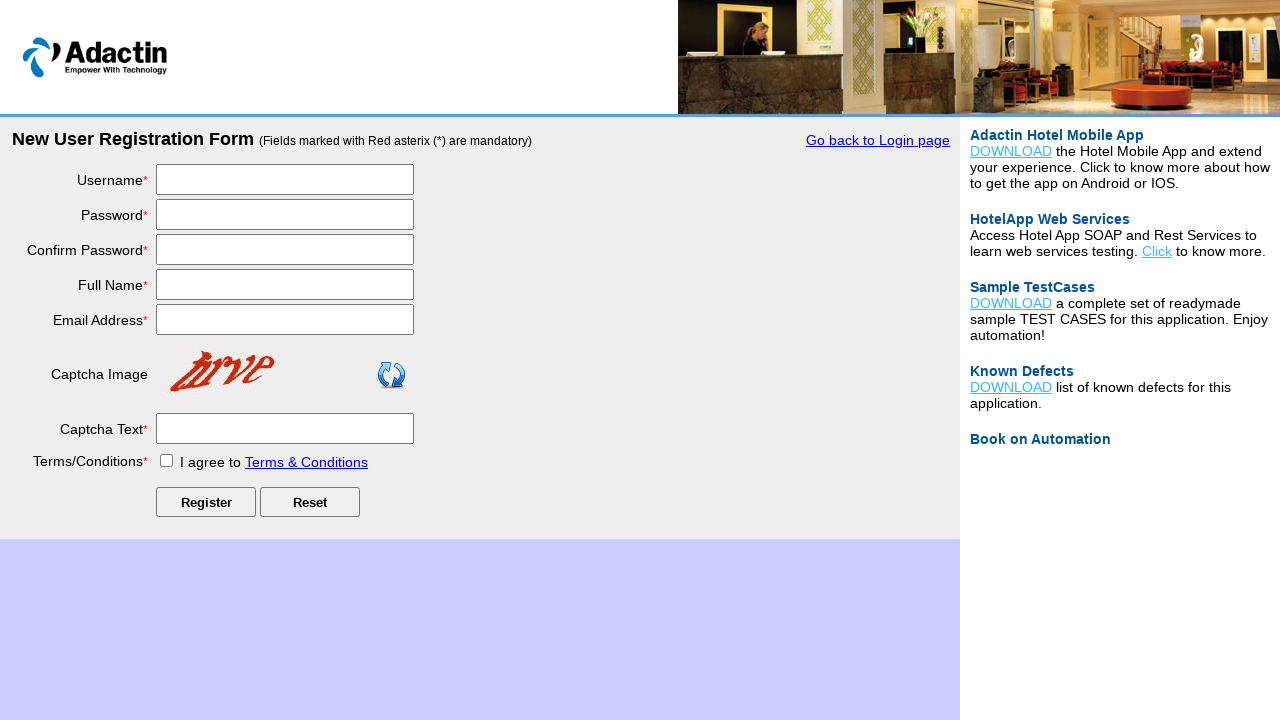

Filled username textbox field with 'test1' using CSS selector on #username
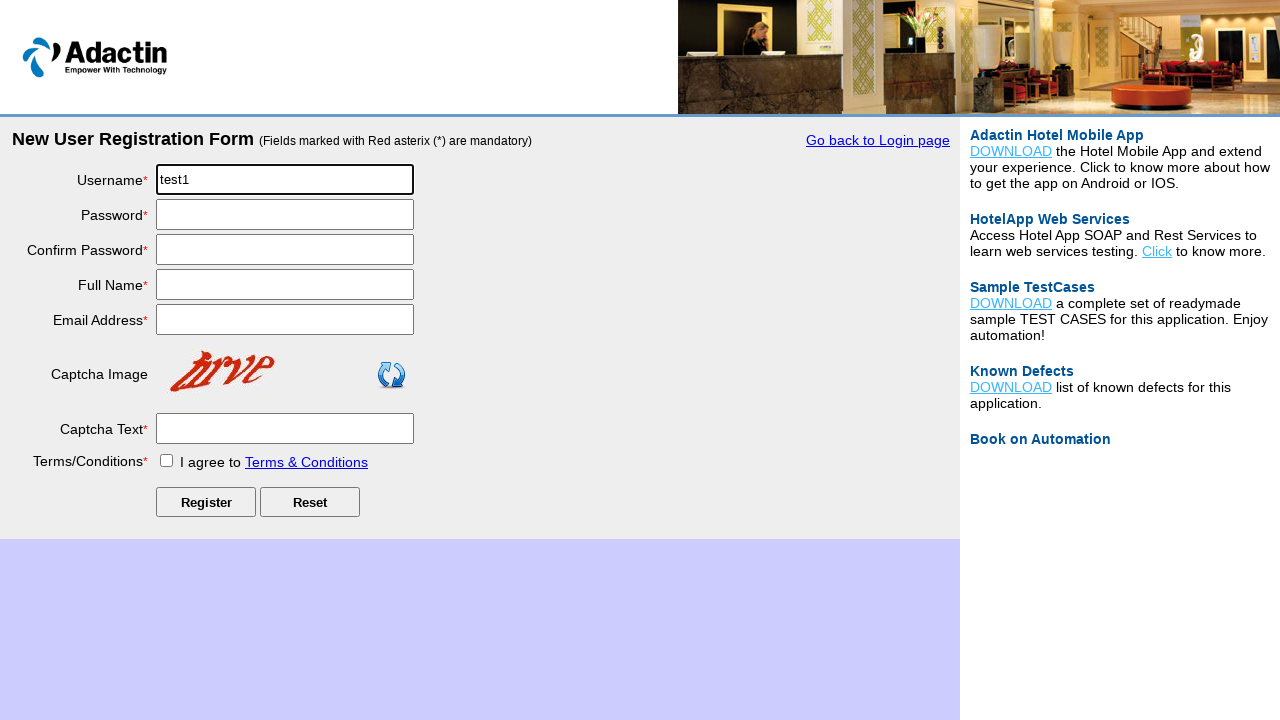

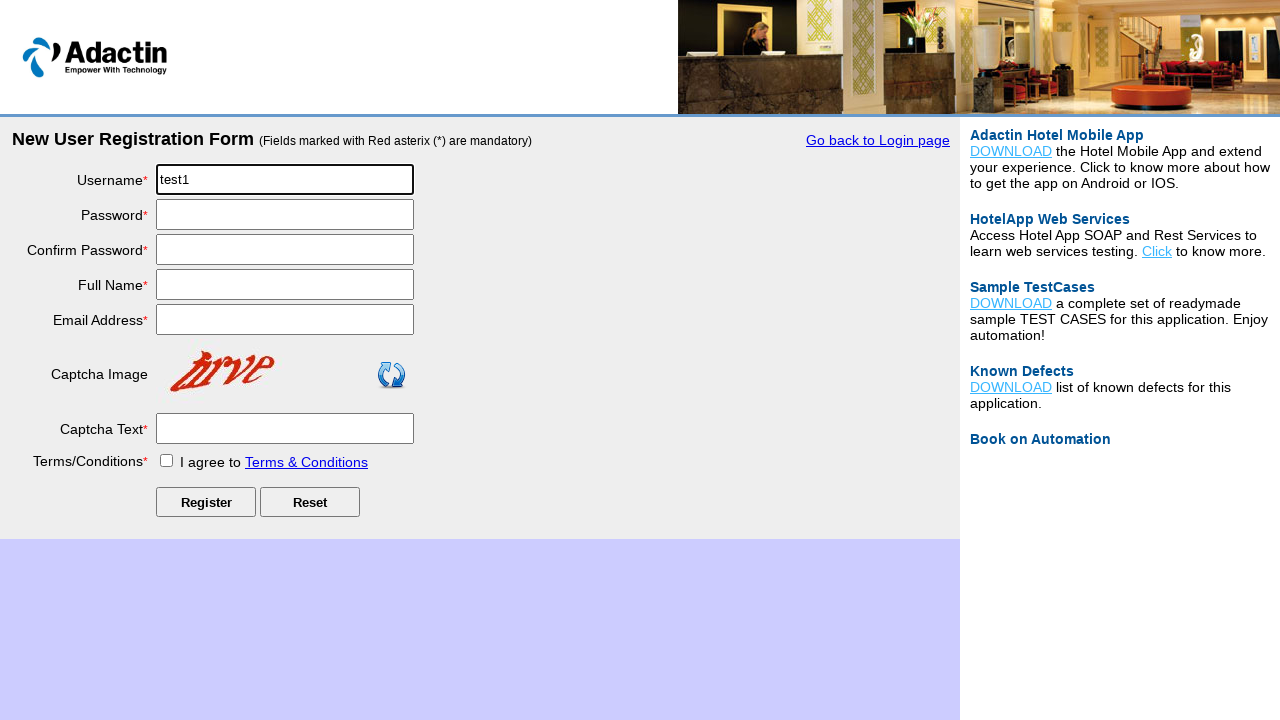